Tests adding todo items by filling the input field and pressing Enter, then verifying the items appear in the list

Starting URL: https://demo.playwright.dev/todomvc

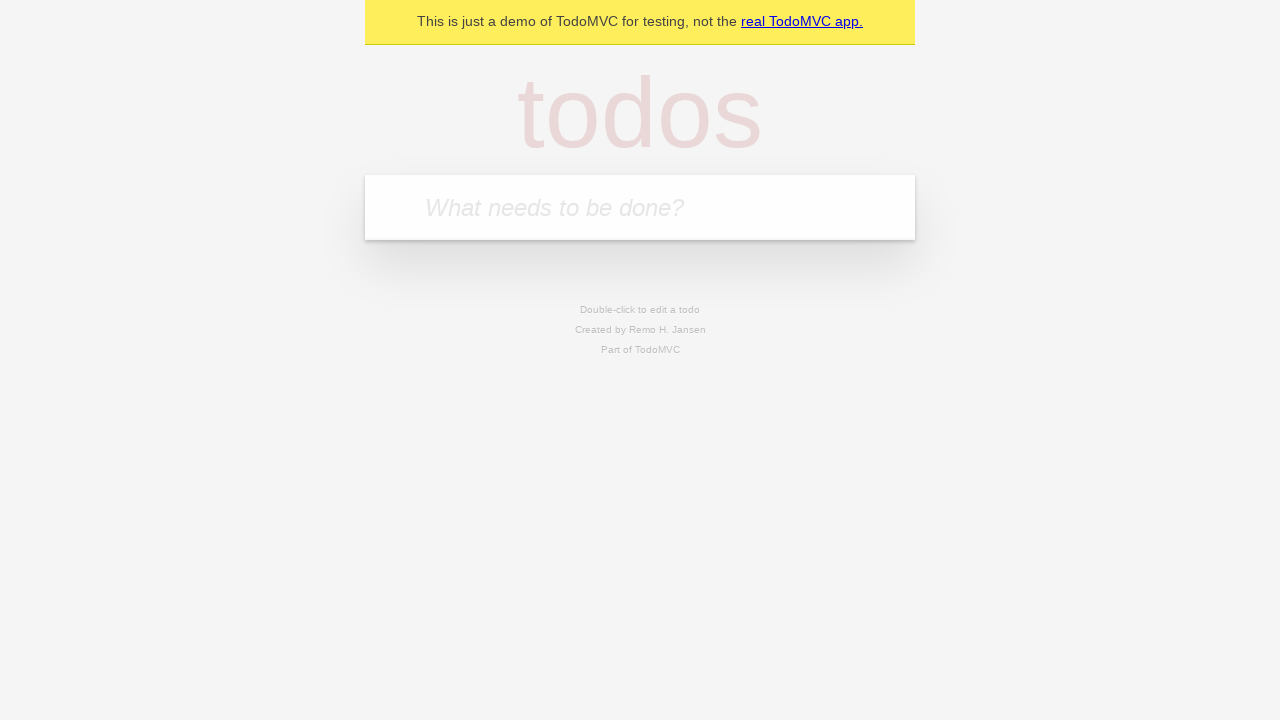

Located the todo input field with placeholder 'What needs to be done?'
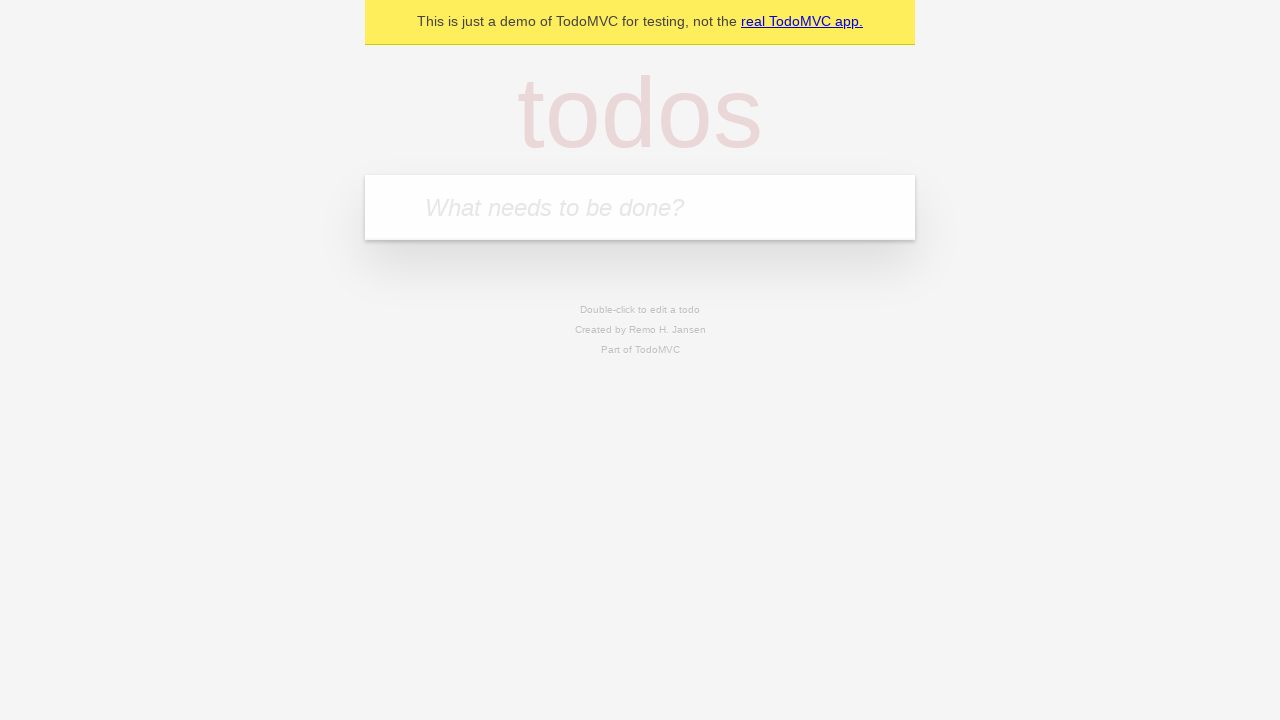

Filled input field with first todo 'buy some cheese' on internal:attr=[placeholder="What needs to be done?"i]
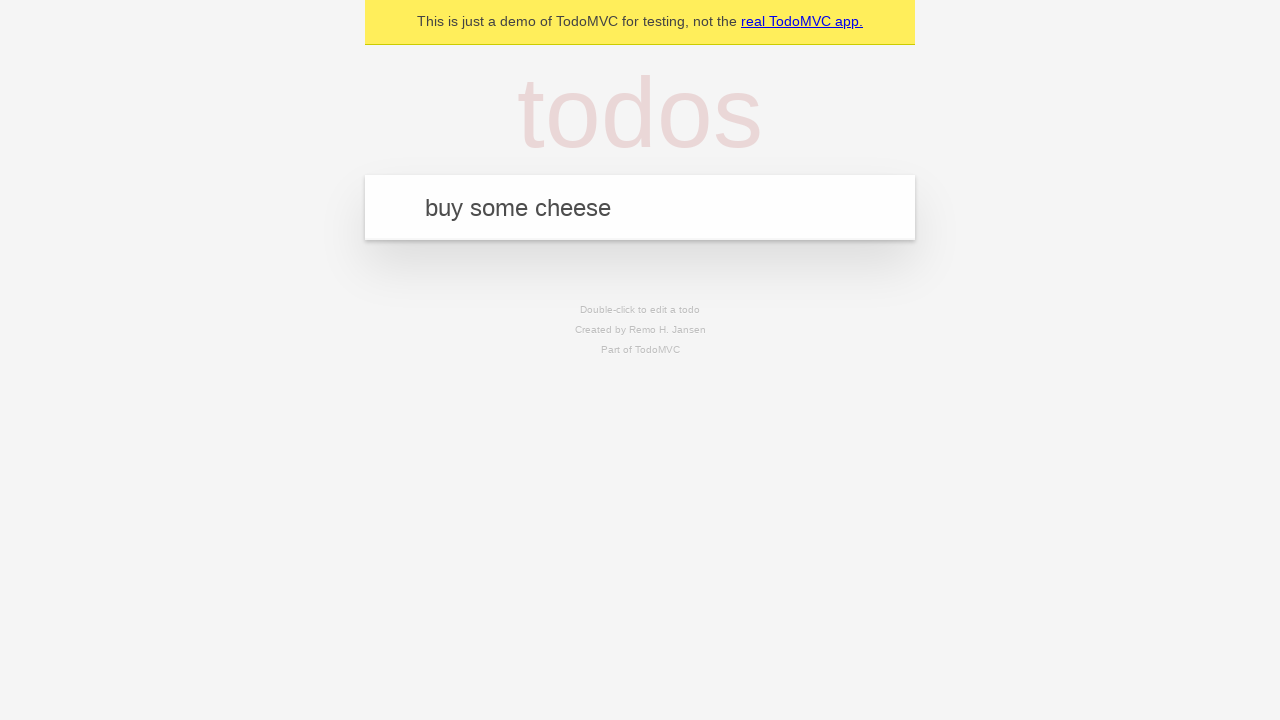

Pressed Enter to submit first todo on internal:attr=[placeholder="What needs to be done?"i]
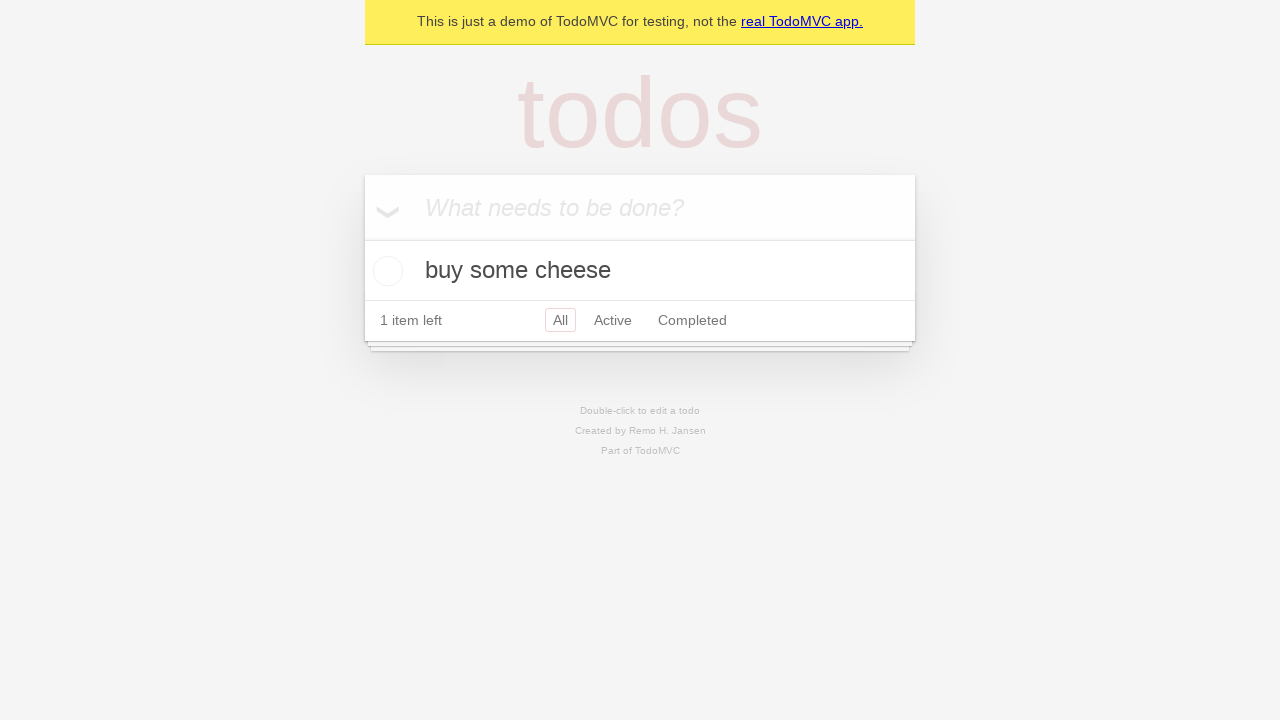

First todo item appeared in the list
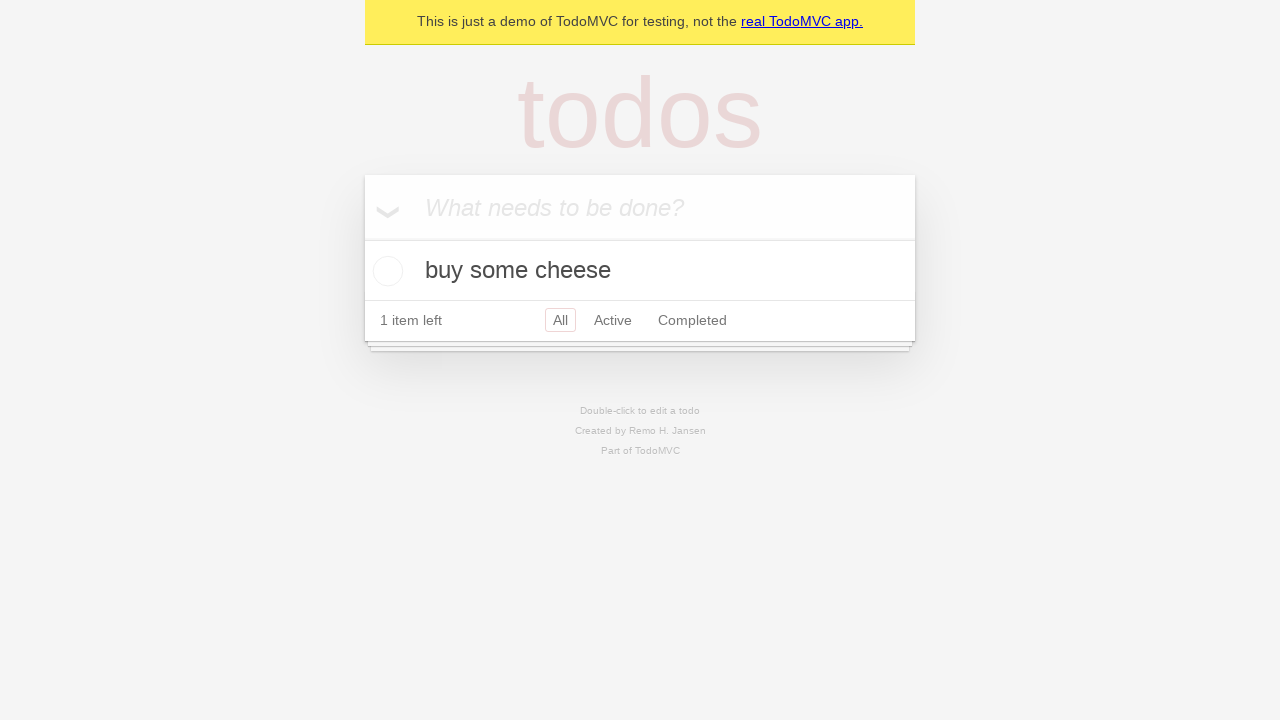

Filled input field with second todo 'feed the cat' on internal:attr=[placeholder="What needs to be done?"i]
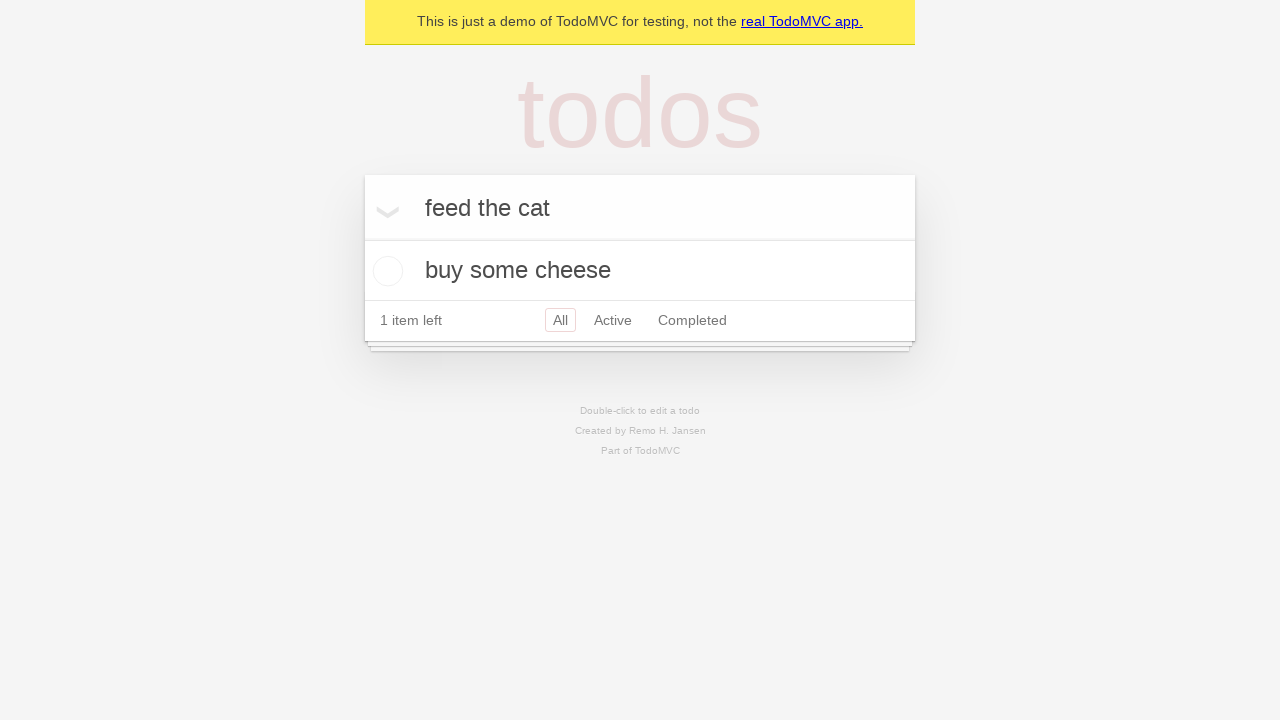

Pressed Enter to submit second todo on internal:attr=[placeholder="What needs to be done?"i]
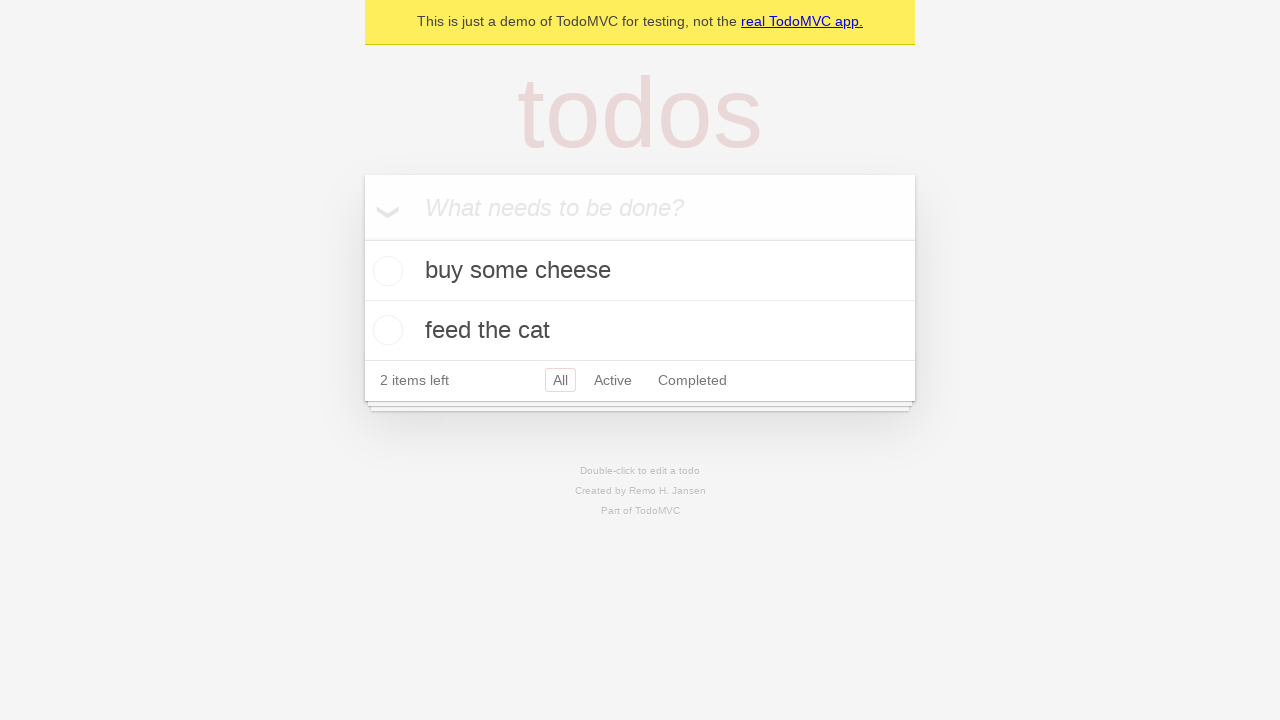

Verified both todo items are now visible in the list
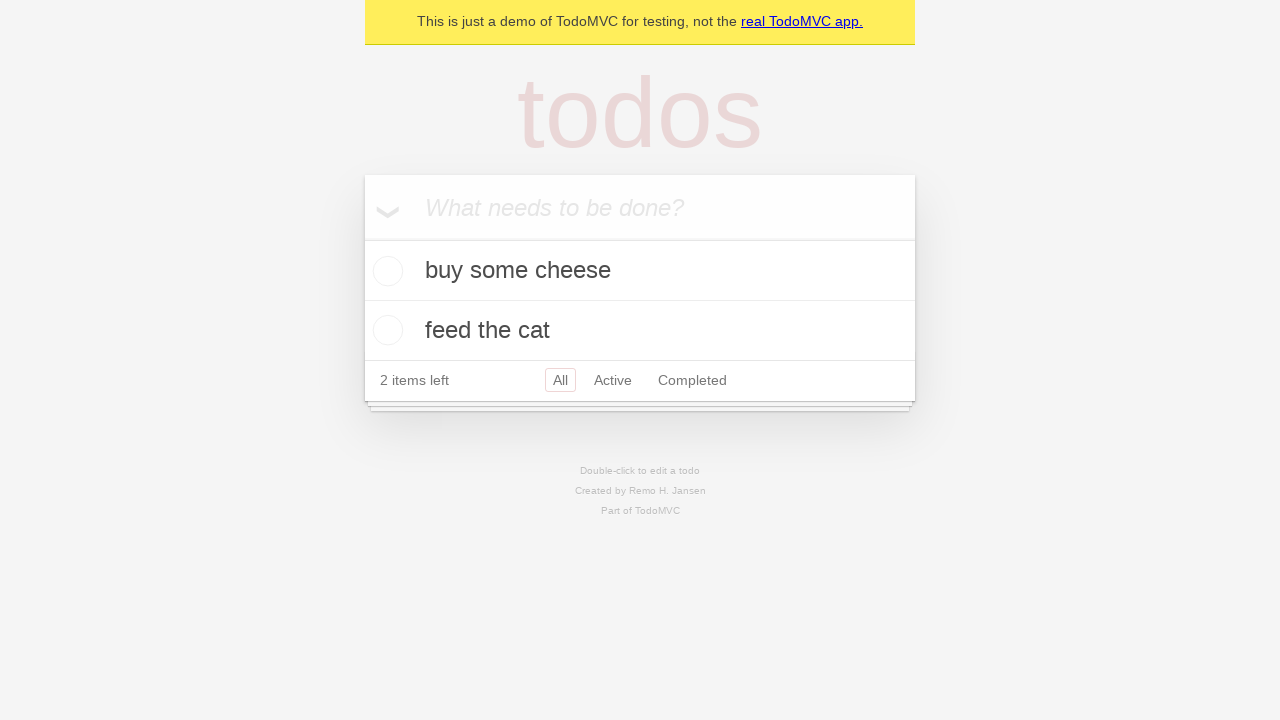

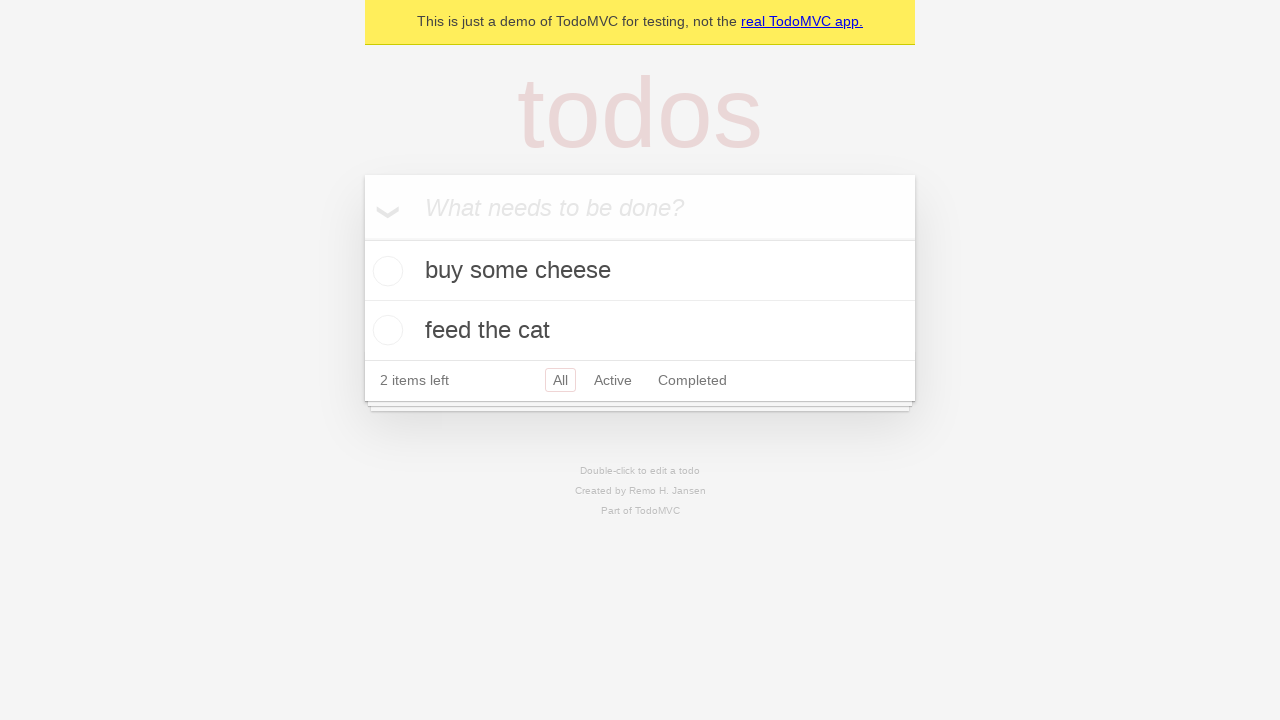